Tests a registration form by filling in first name, last name, and email fields, submitting the form, and verifying the success message is displayed.

Starting URL: http://suninjuly.github.io/registration1.html

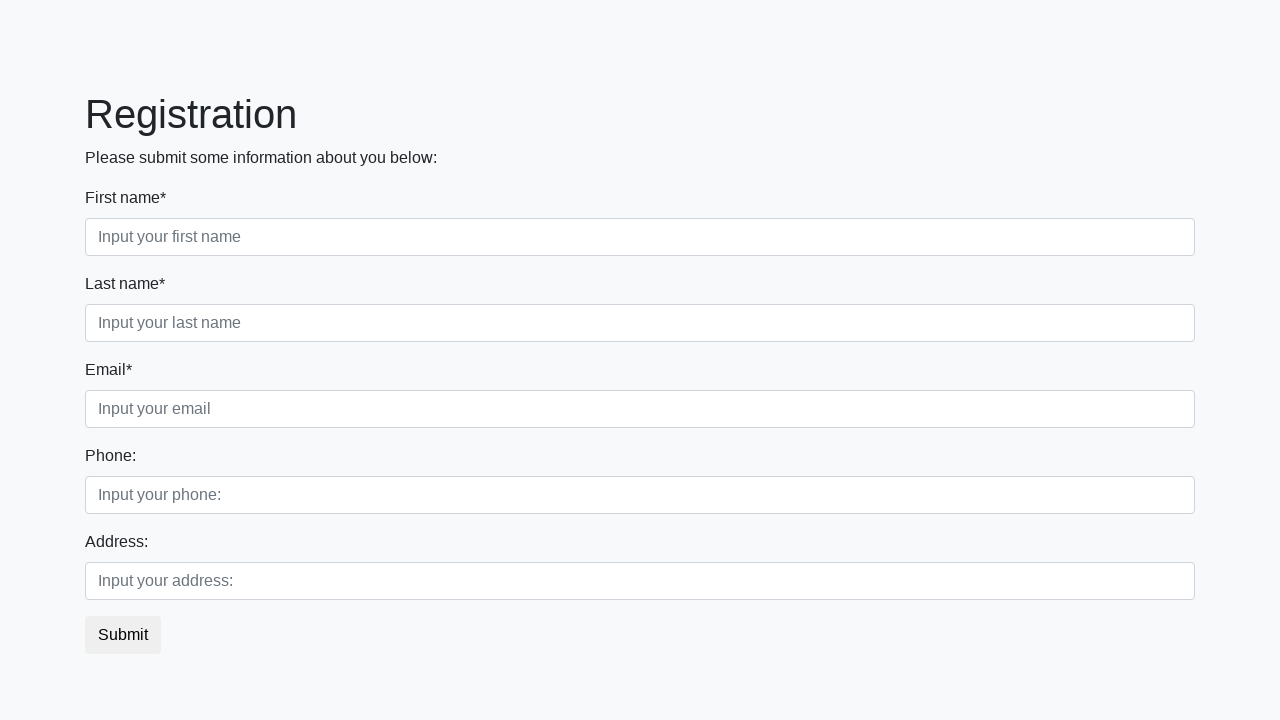

Filled first name field with 'Artem' on .form-group.first_class input
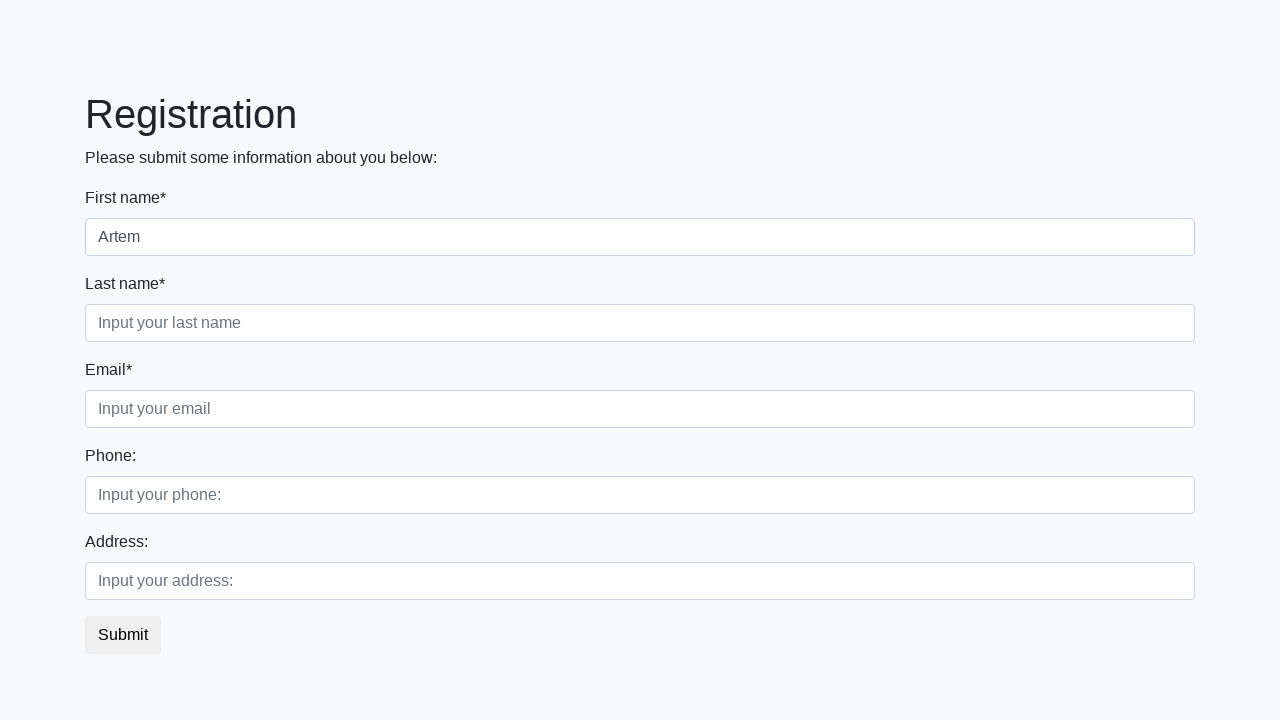

Filled last name field with 'Lobzov' on .form-group.second_class input
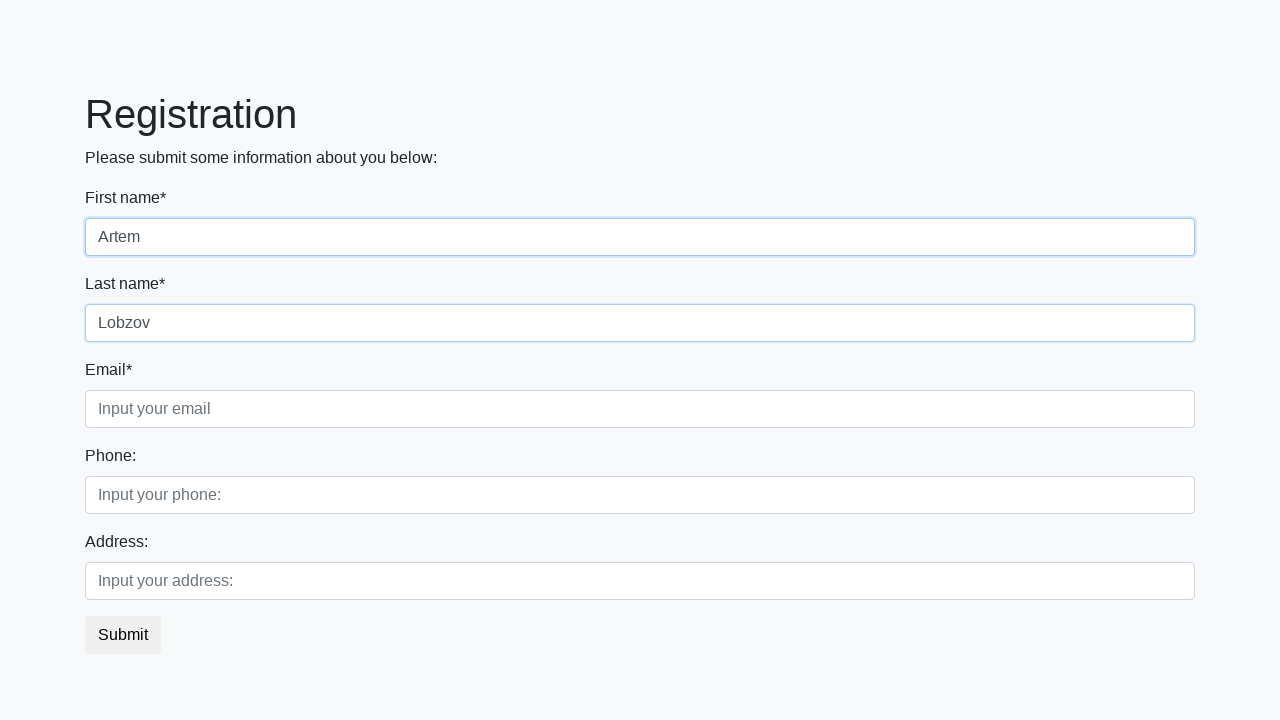

Filled email field with 'test@mail.ru' on .form-group.third_class input
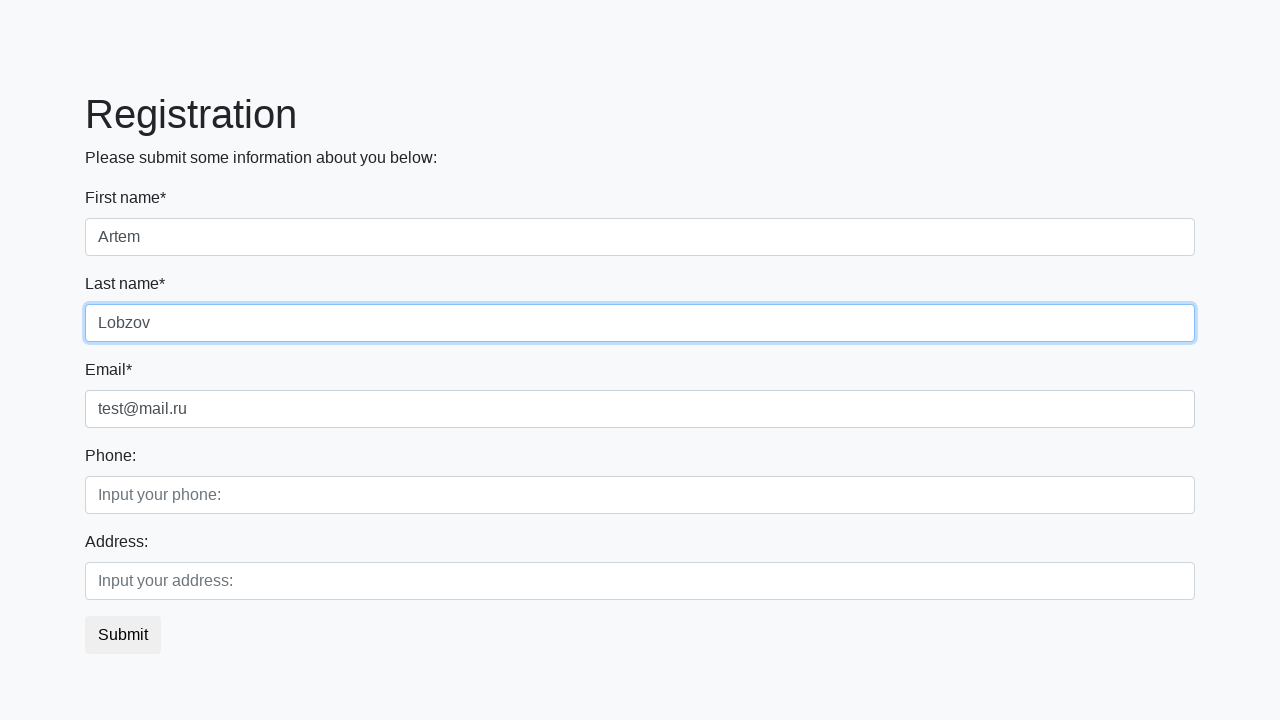

Clicked submit button at (123, 635) on button.btn
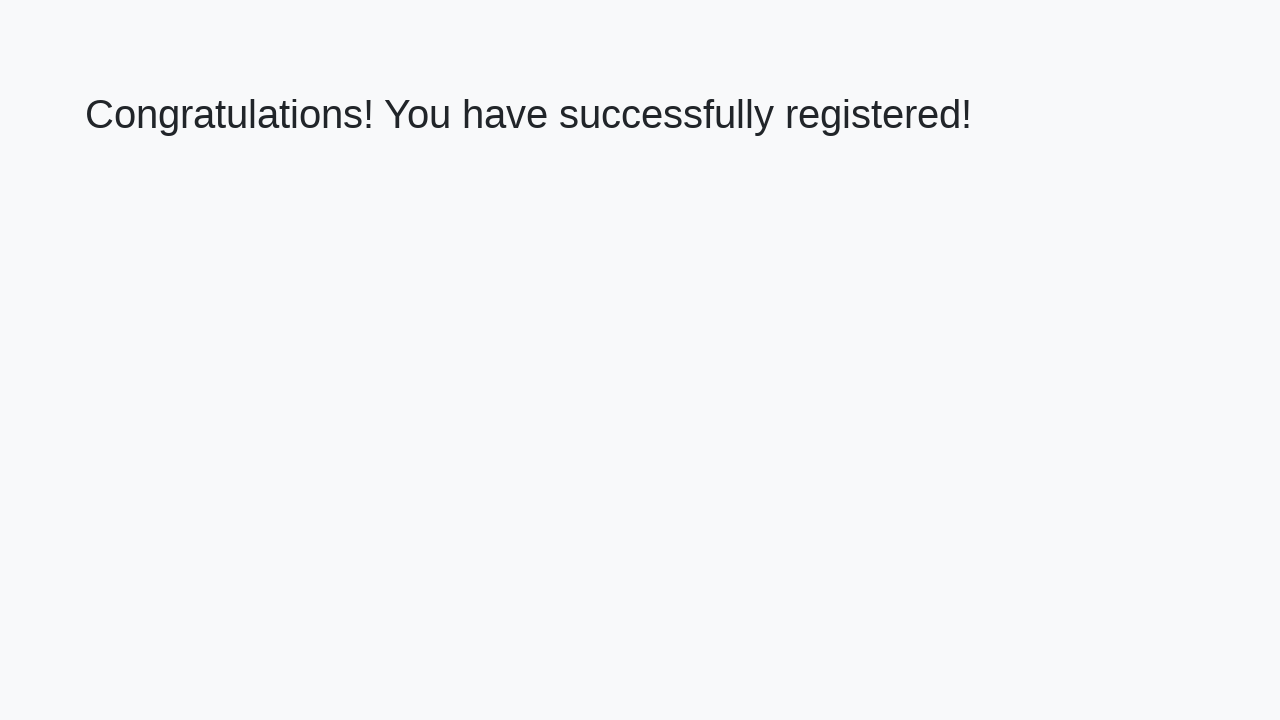

Success message header loaded
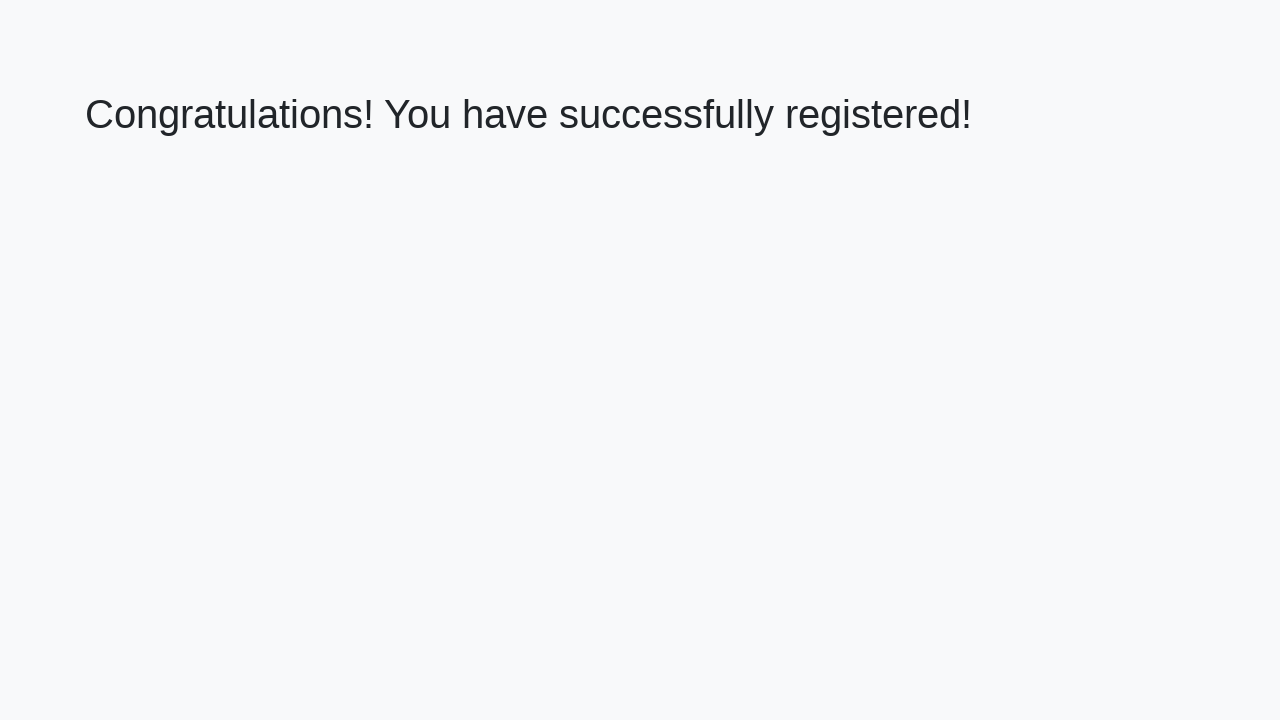

Retrieved success message text
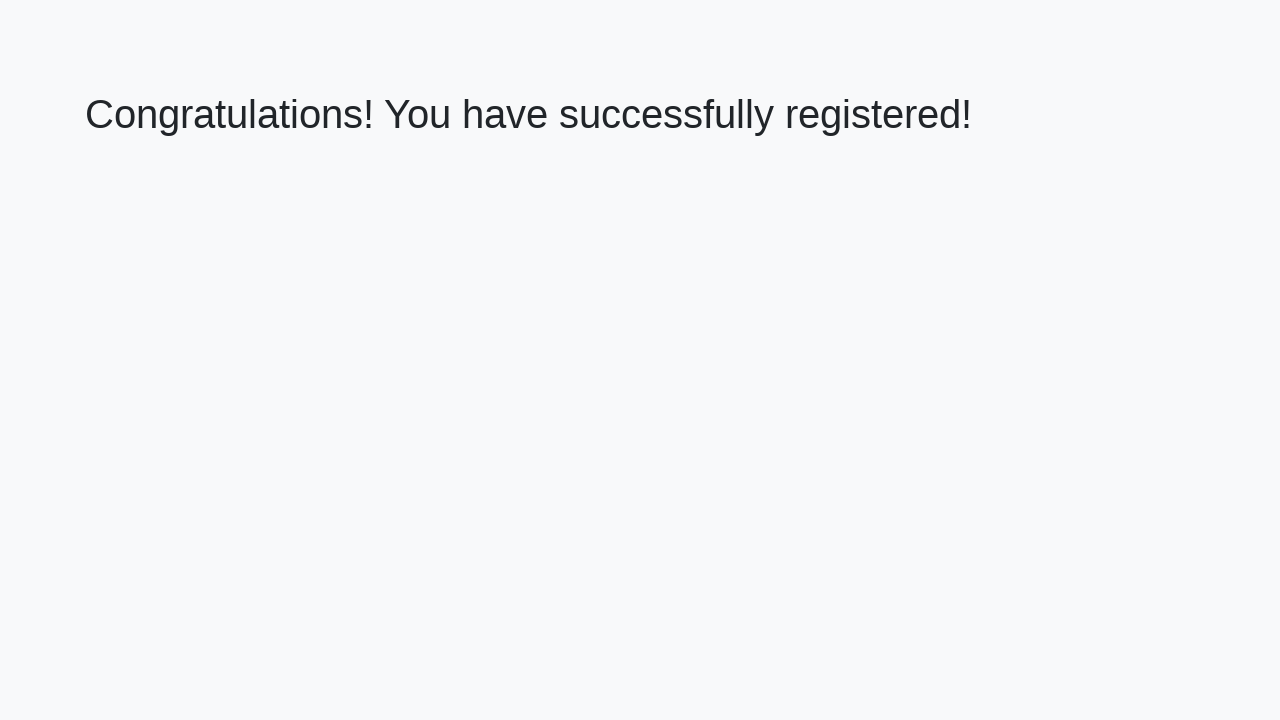

Verified success message matches expected text
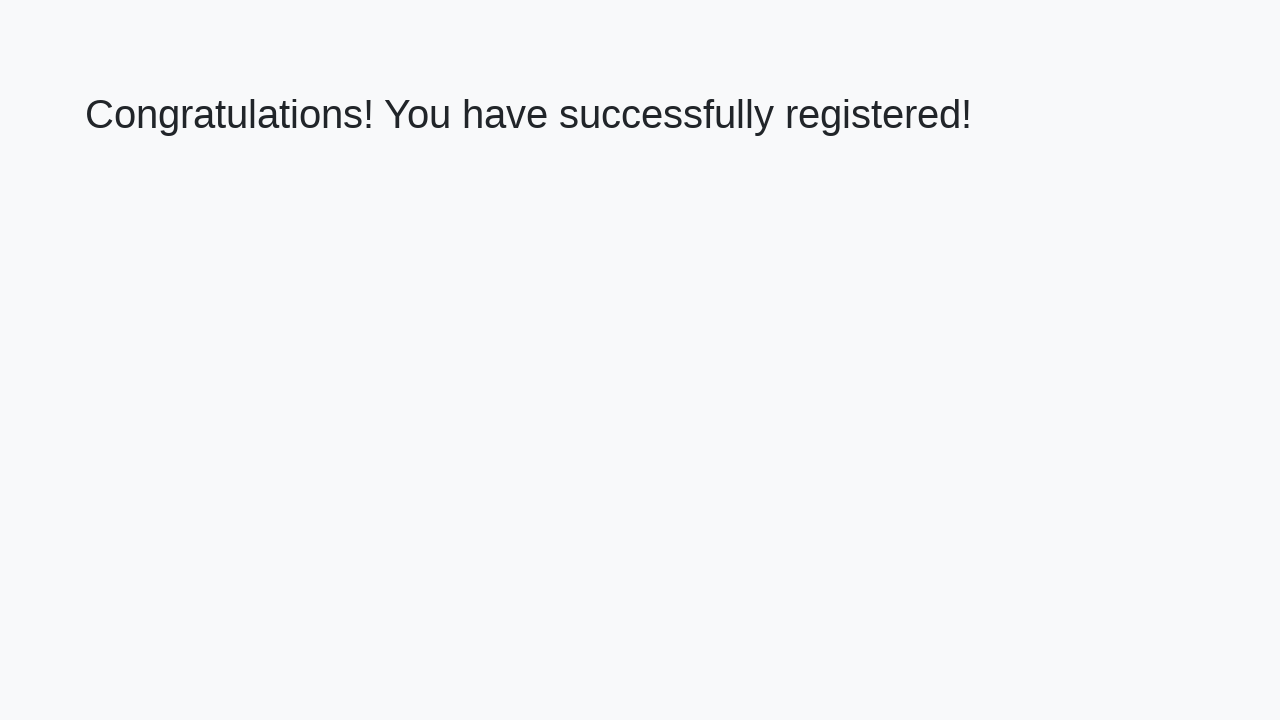

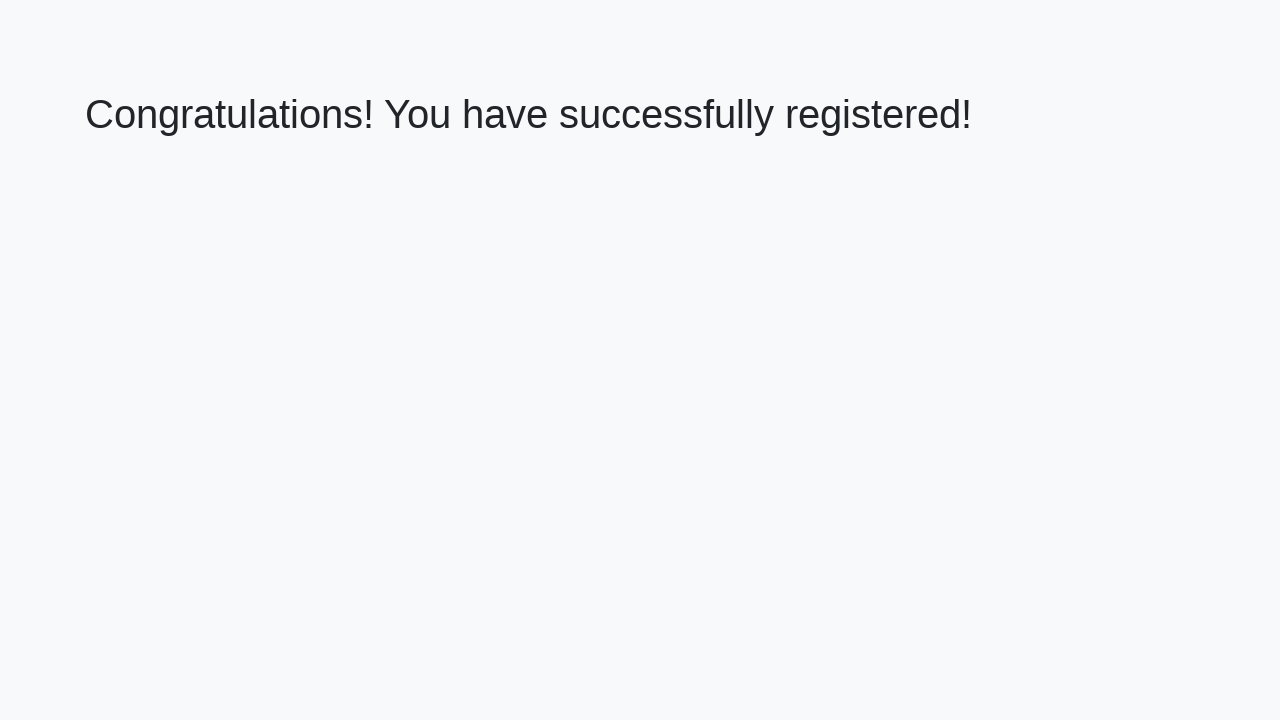